Navigates to a broken images test page and verifies that images are present on the page

Starting URL: https://the-internet.herokuapp.com/

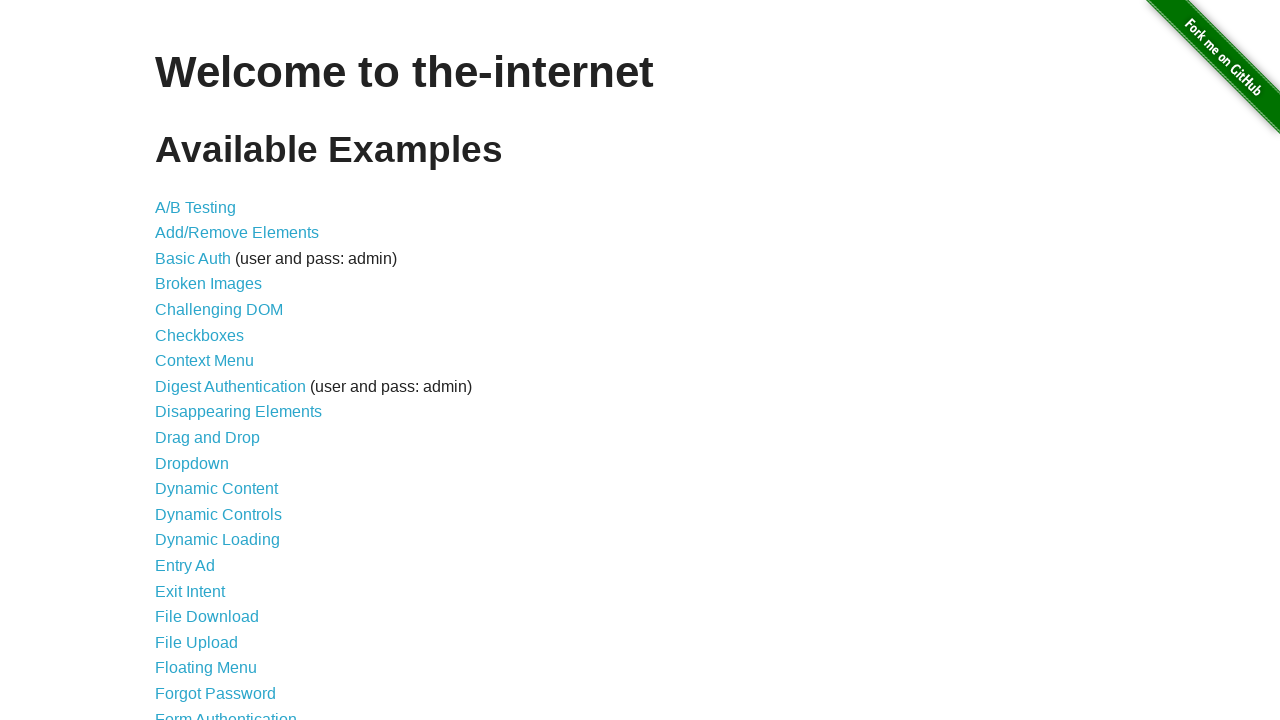

Clicked on the Broken Images link at (208, 284) on xpath=//a[normalize-space()='Broken Images']
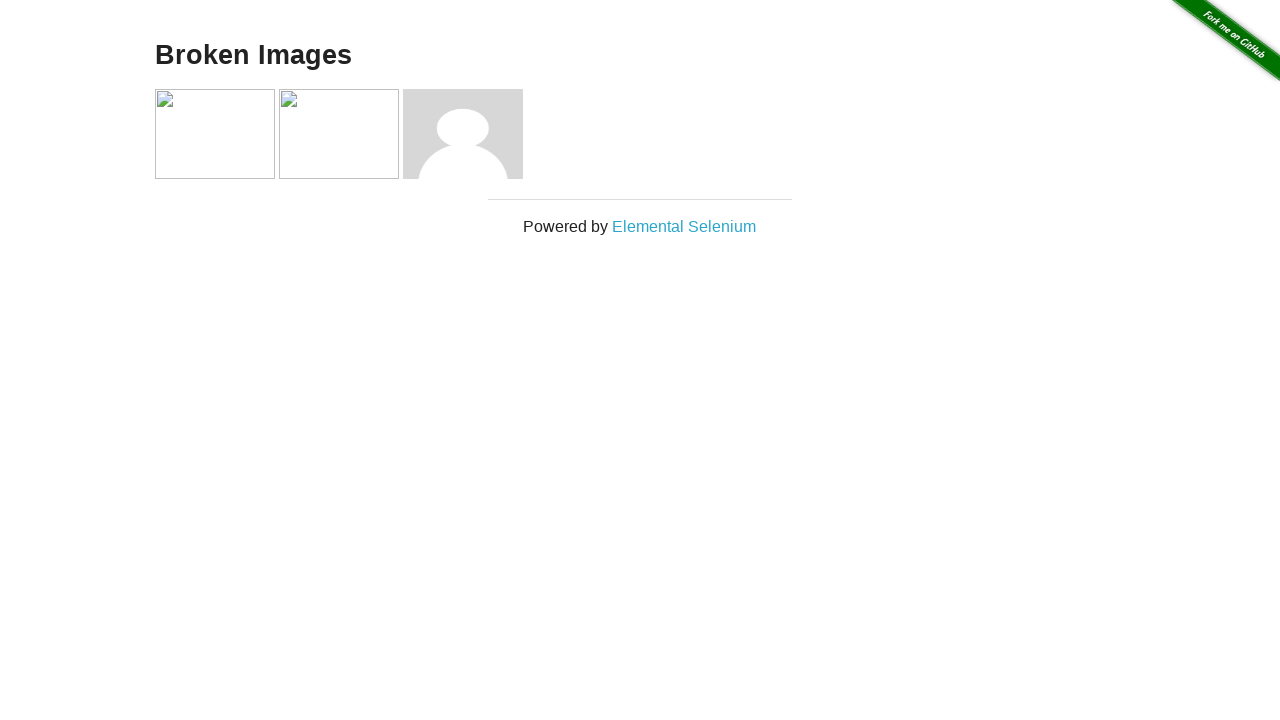

Images loaded on the broken images test page
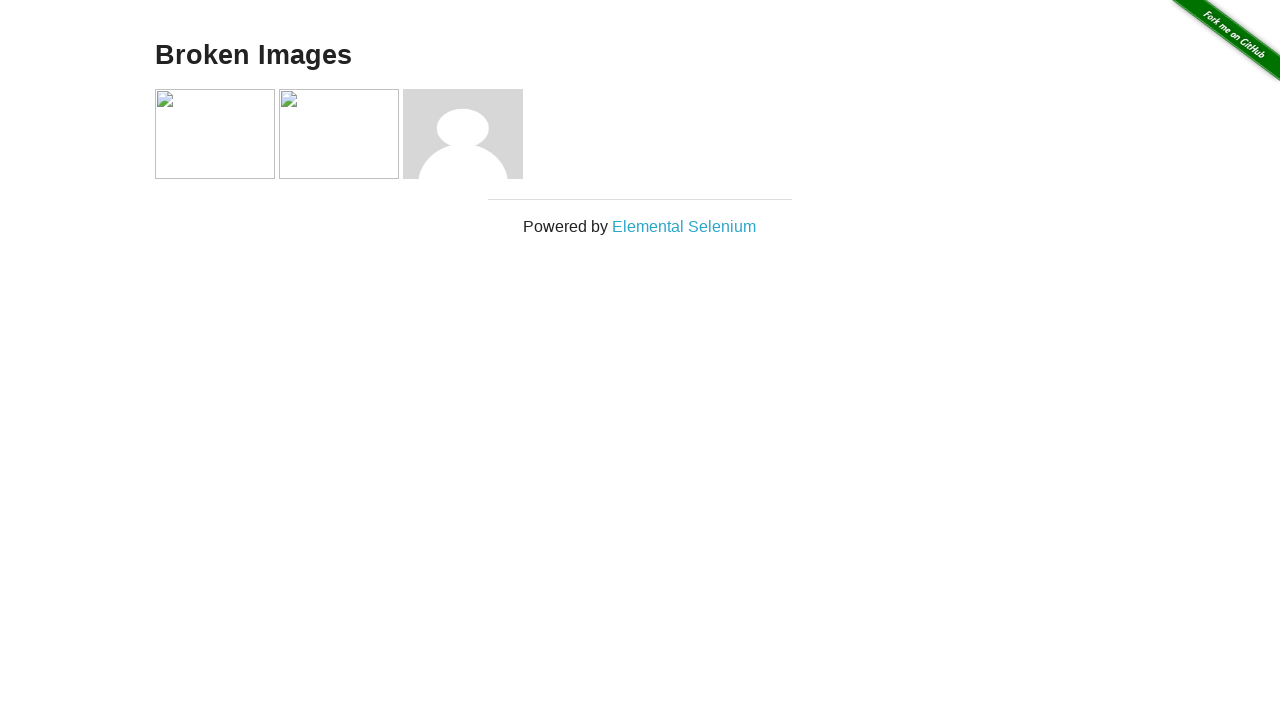

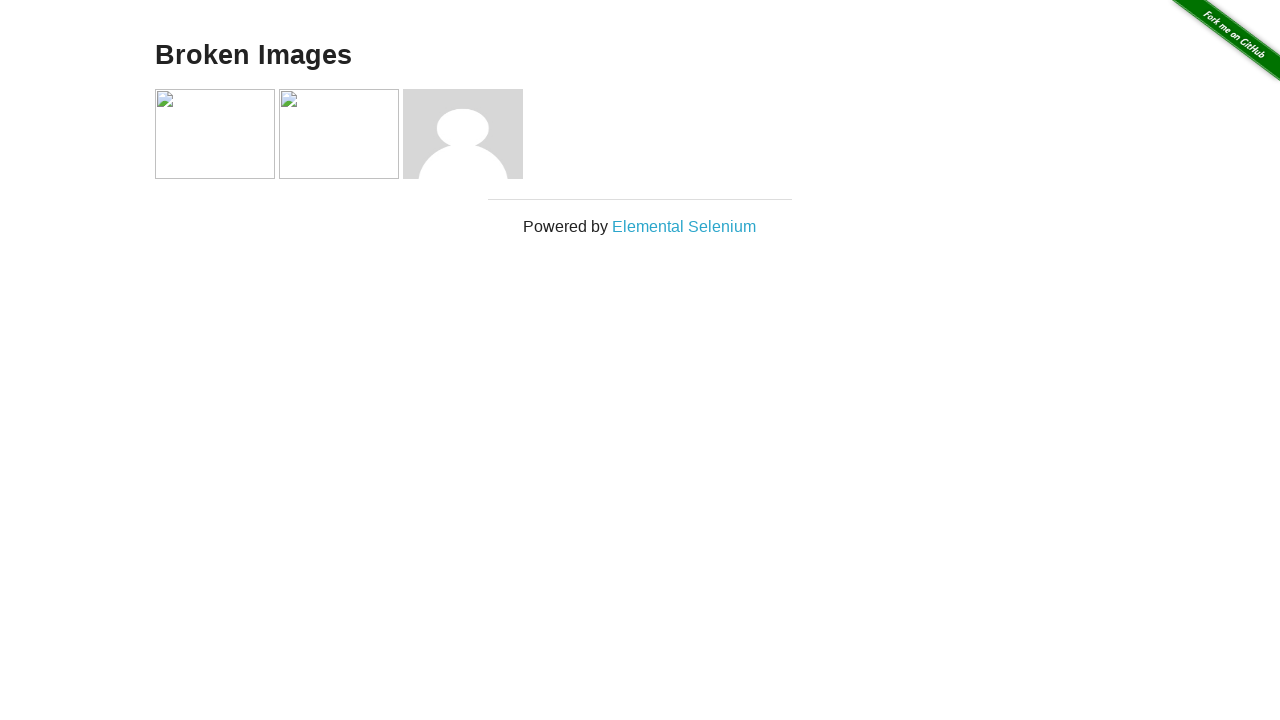